Tests that entered text is trimmed when editing a todo item

Starting URL: https://demo.playwright.dev/todomvc

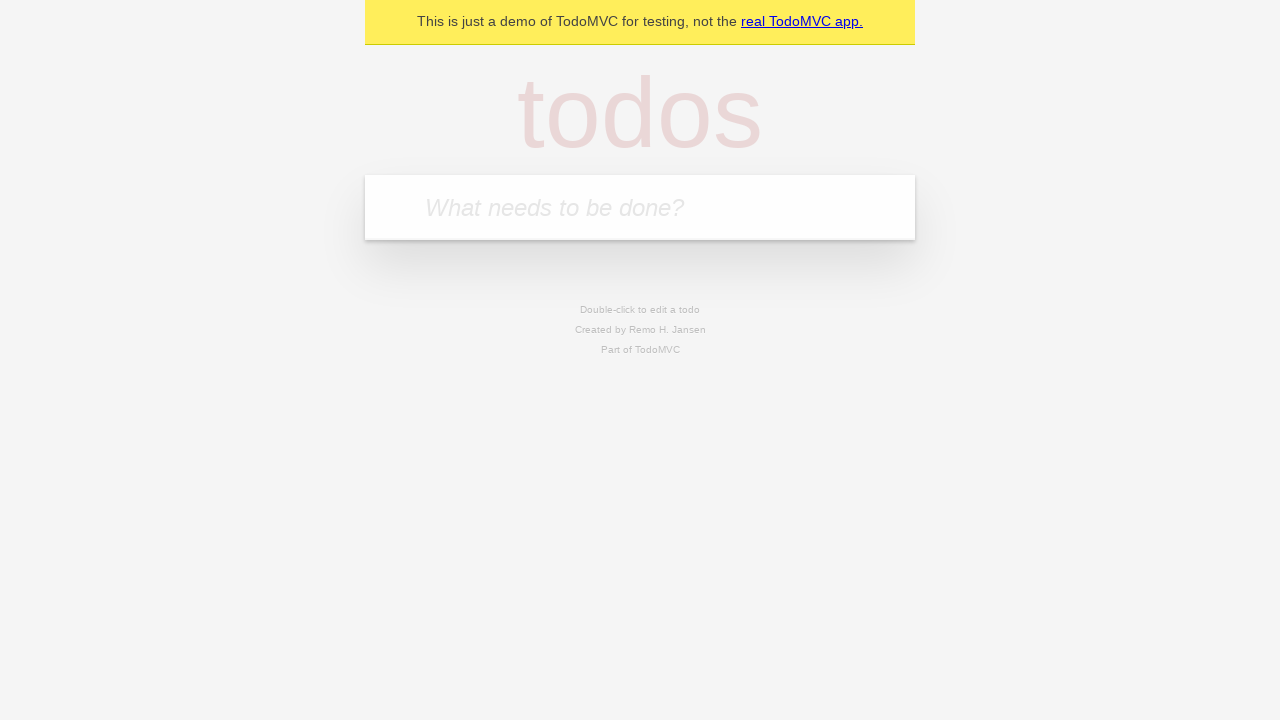

Filled todo input with 'buy some cheese' on internal:attr=[placeholder="What needs to be done?"i]
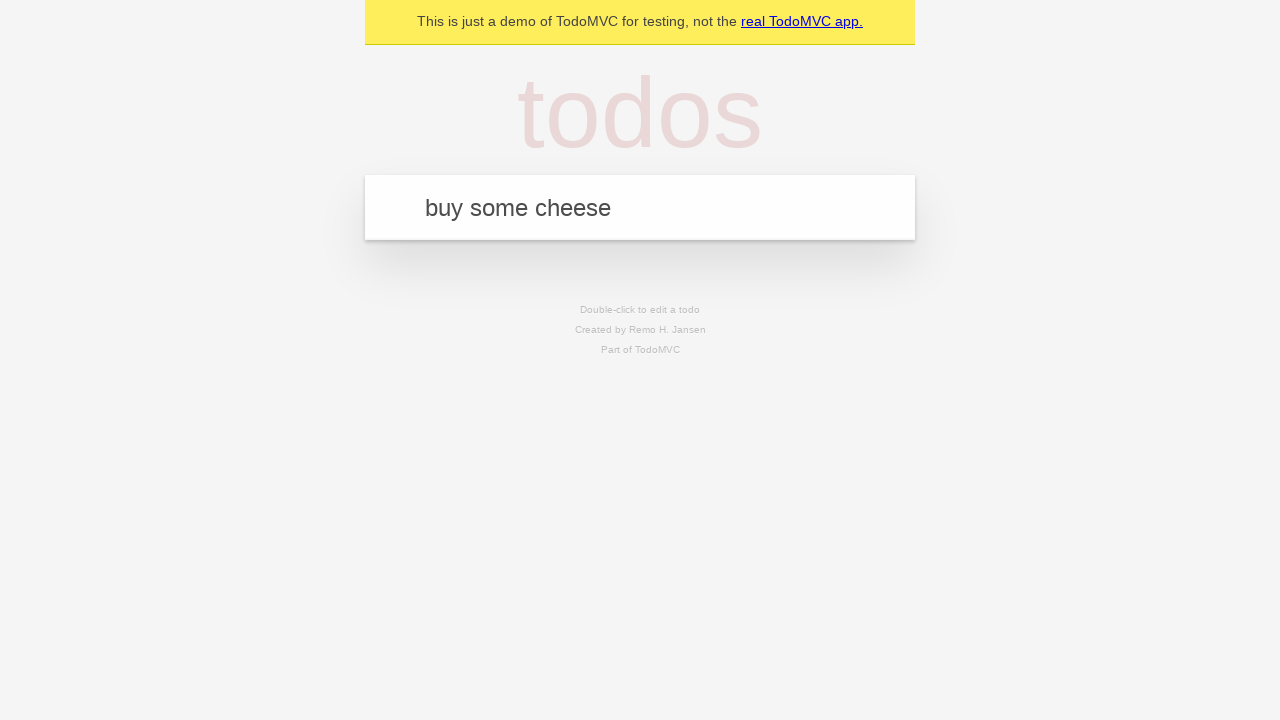

Pressed Enter to create first todo on internal:attr=[placeholder="What needs to be done?"i]
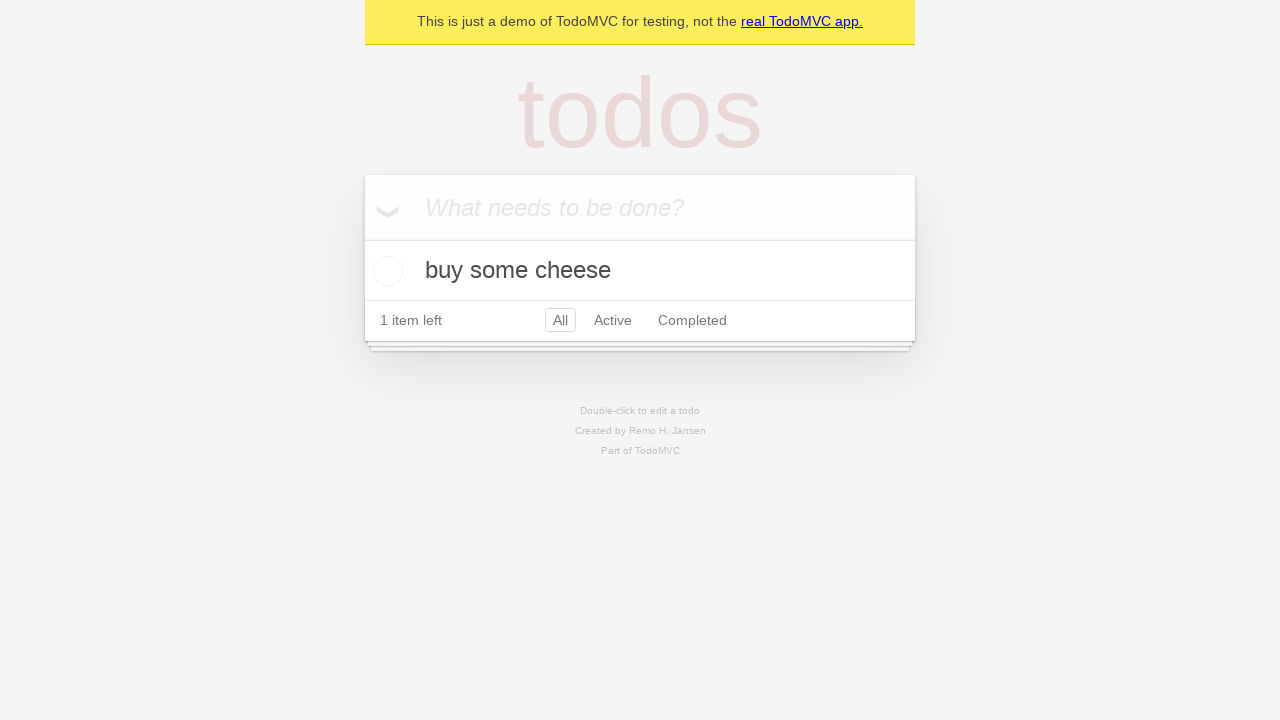

Filled todo input with 'feed the cat' on internal:attr=[placeholder="What needs to be done?"i]
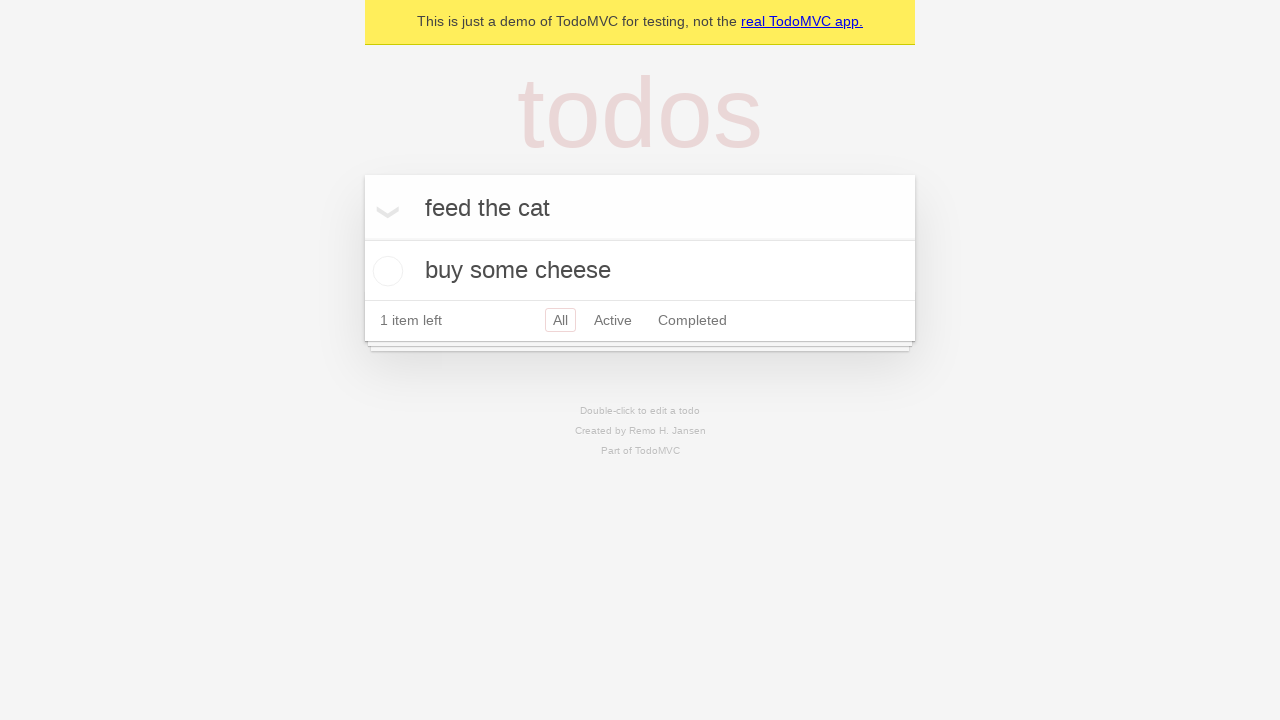

Pressed Enter to create second todo on internal:attr=[placeholder="What needs to be done?"i]
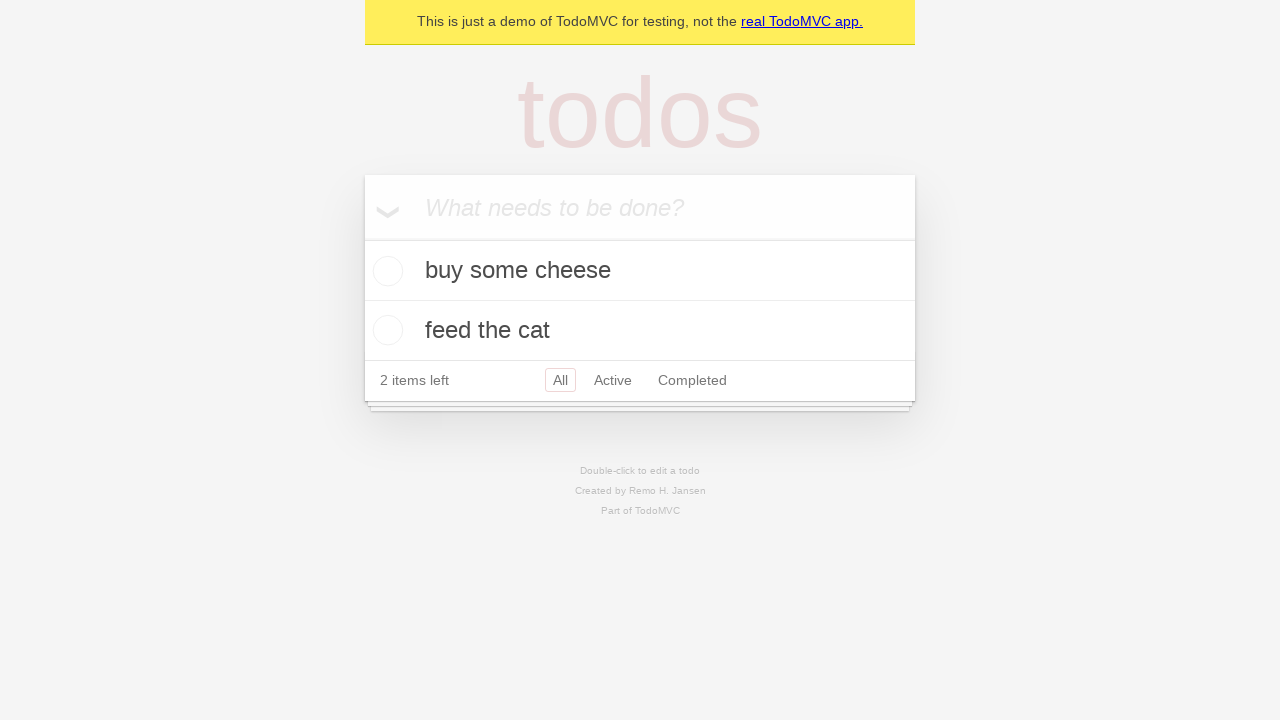

Filled todo input with 'book a doctors appointment' on internal:attr=[placeholder="What needs to be done?"i]
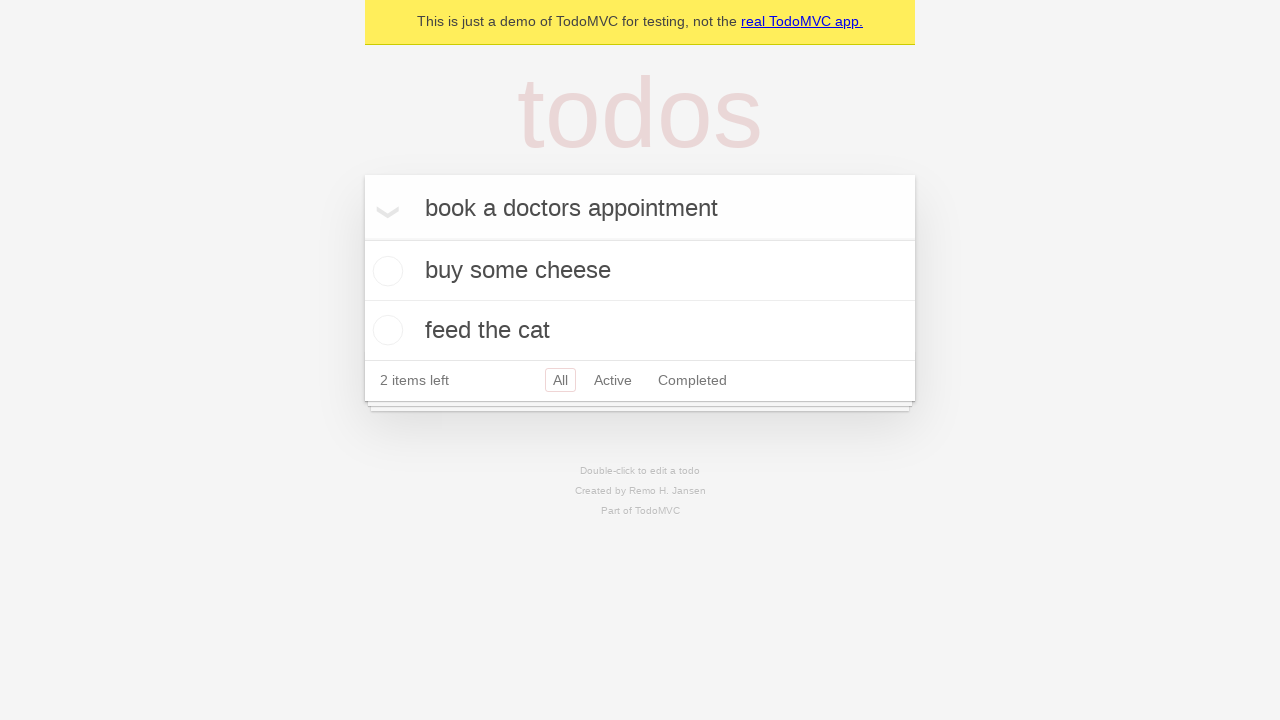

Pressed Enter to create third todo on internal:attr=[placeholder="What needs to be done?"i]
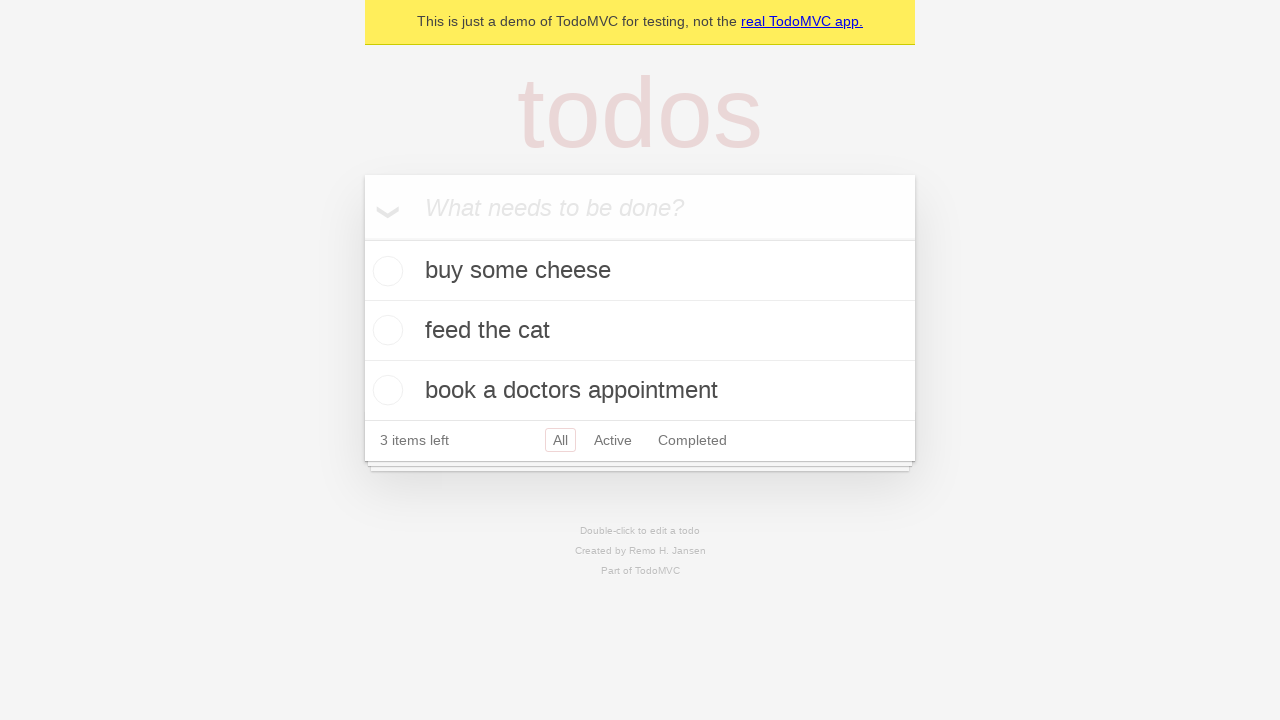

Double-clicked second todo item to enter edit mode at (640, 331) on internal:testid=[data-testid="todo-item"s] >> nth=1
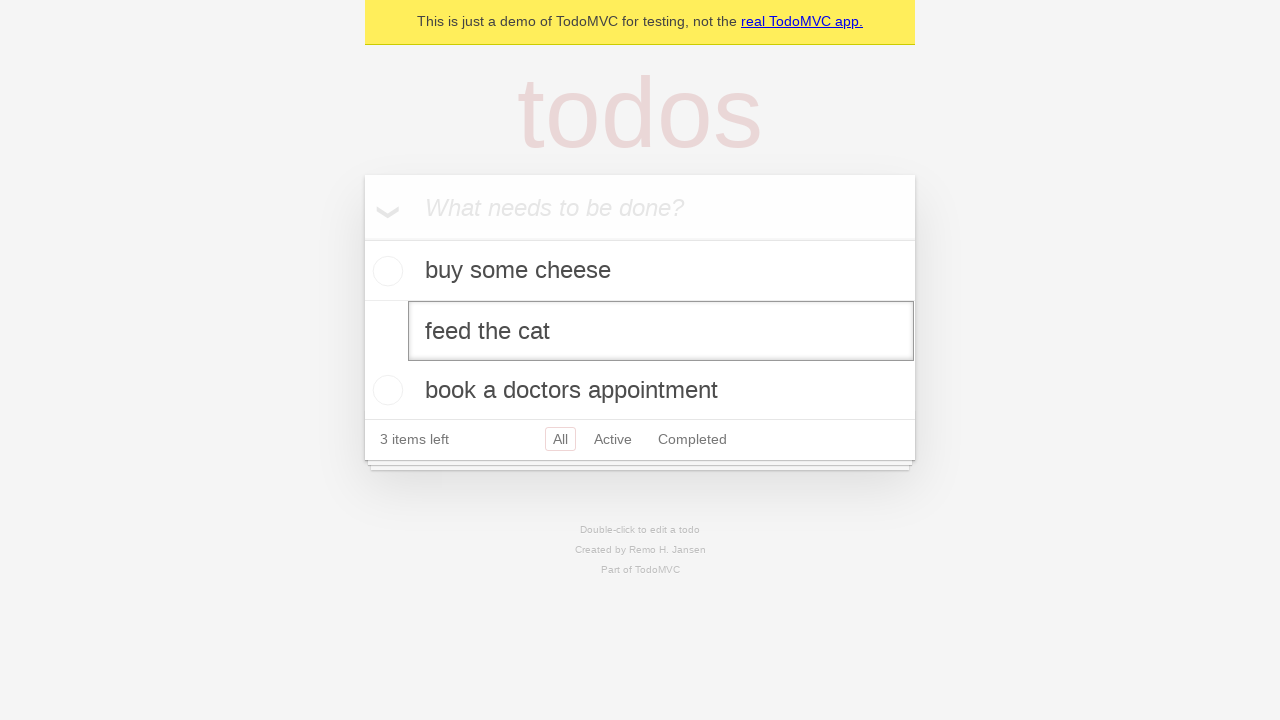

Filled edit textbox with text containing leading and trailing spaces: '    buy some sausages    ' on internal:testid=[data-testid="todo-item"s] >> nth=1 >> internal:role=textbox[nam
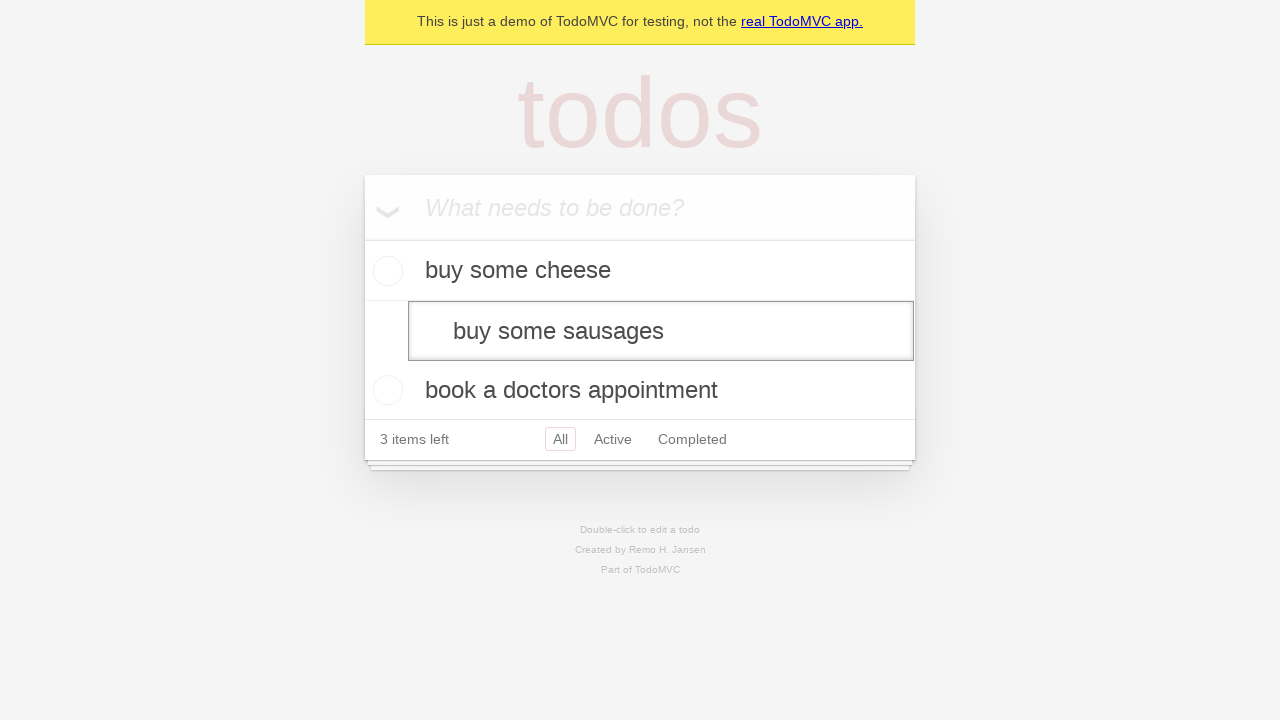

Pressed Enter to confirm edit - text should be trimmed to 'buy some sausages' on internal:testid=[data-testid="todo-item"s] >> nth=1 >> internal:role=textbox[nam
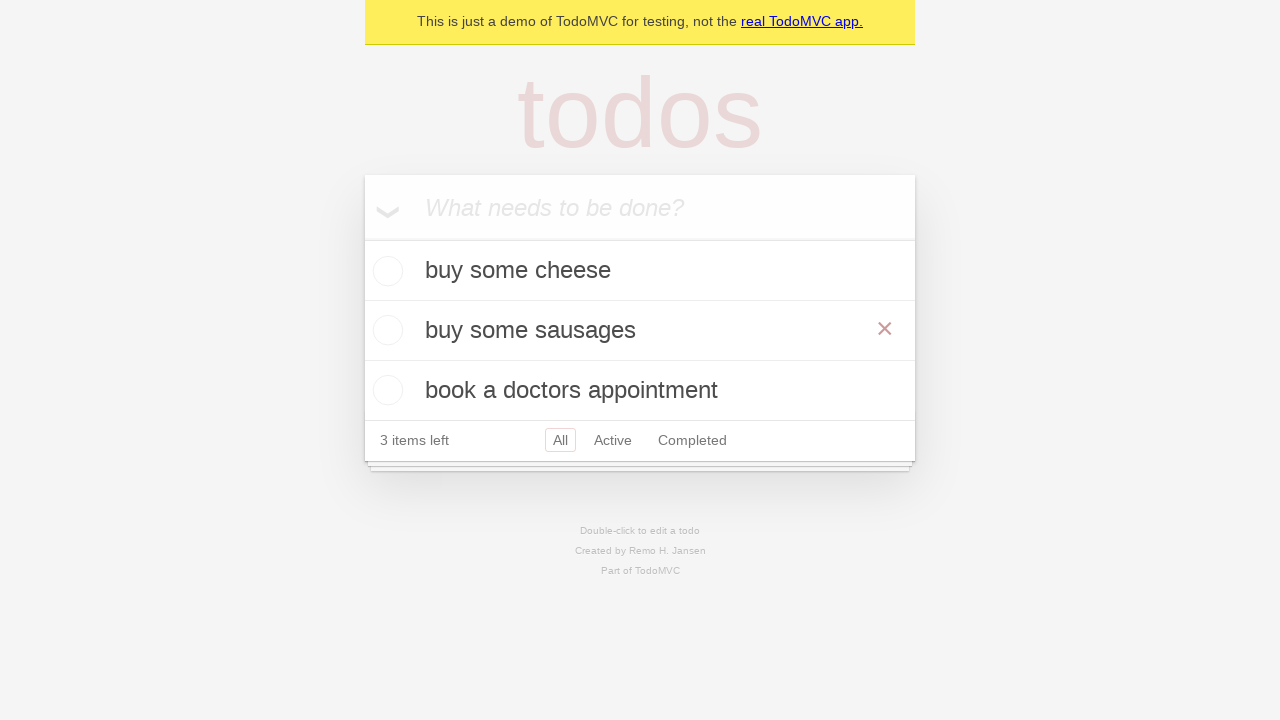

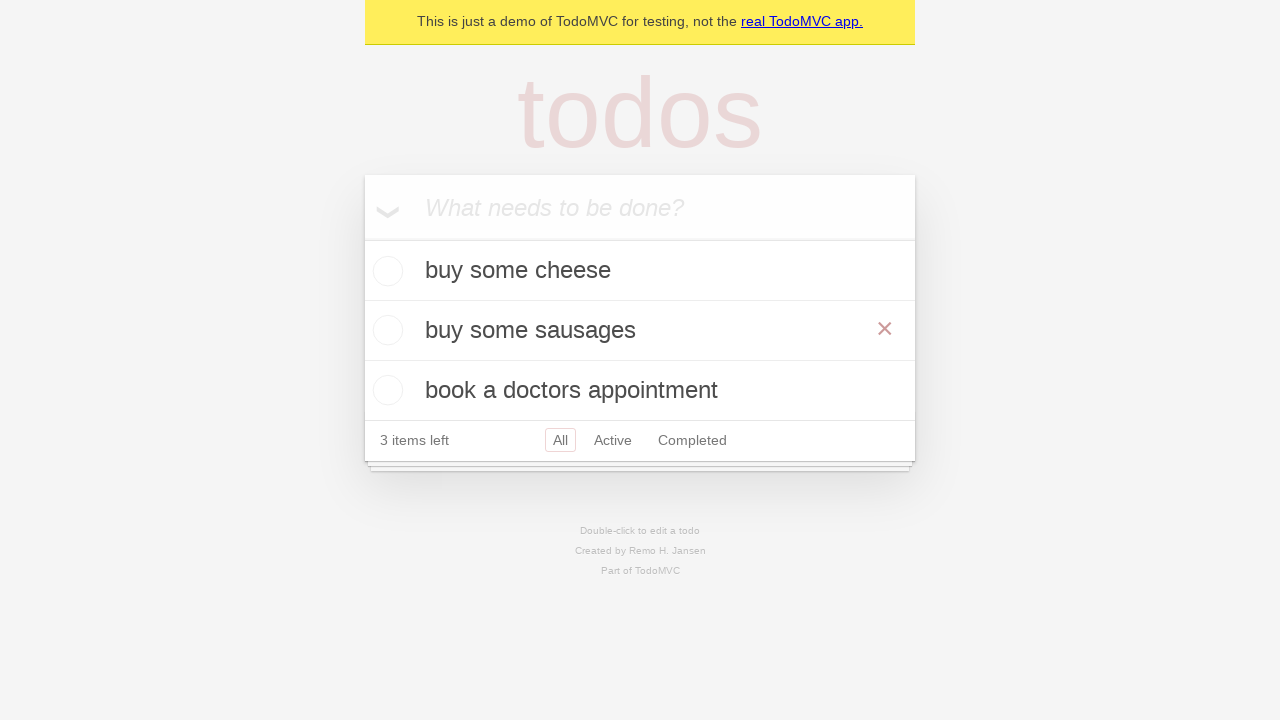